Tests basic browser launch and navigation to the OPPO India website, maximizing the window and verifying the page loads successfully.

Starting URL: https://www.oppo.com/in/

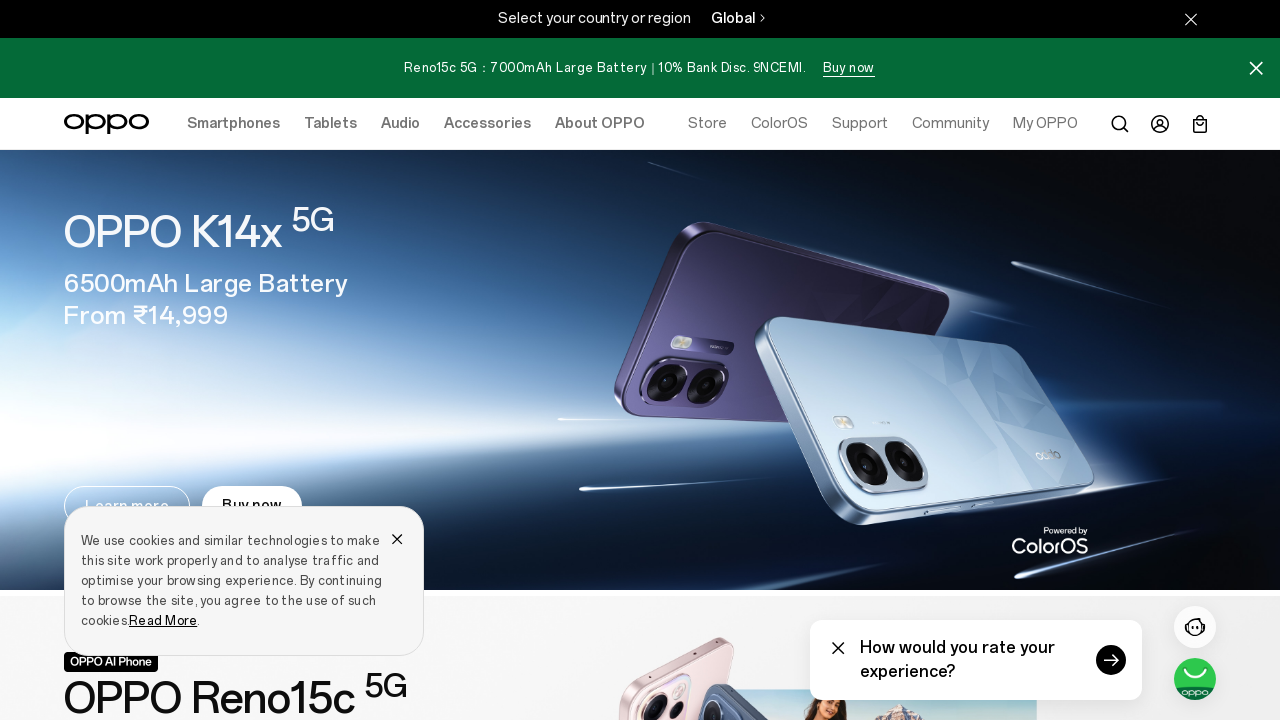

Waited for page to reach domcontentloaded state
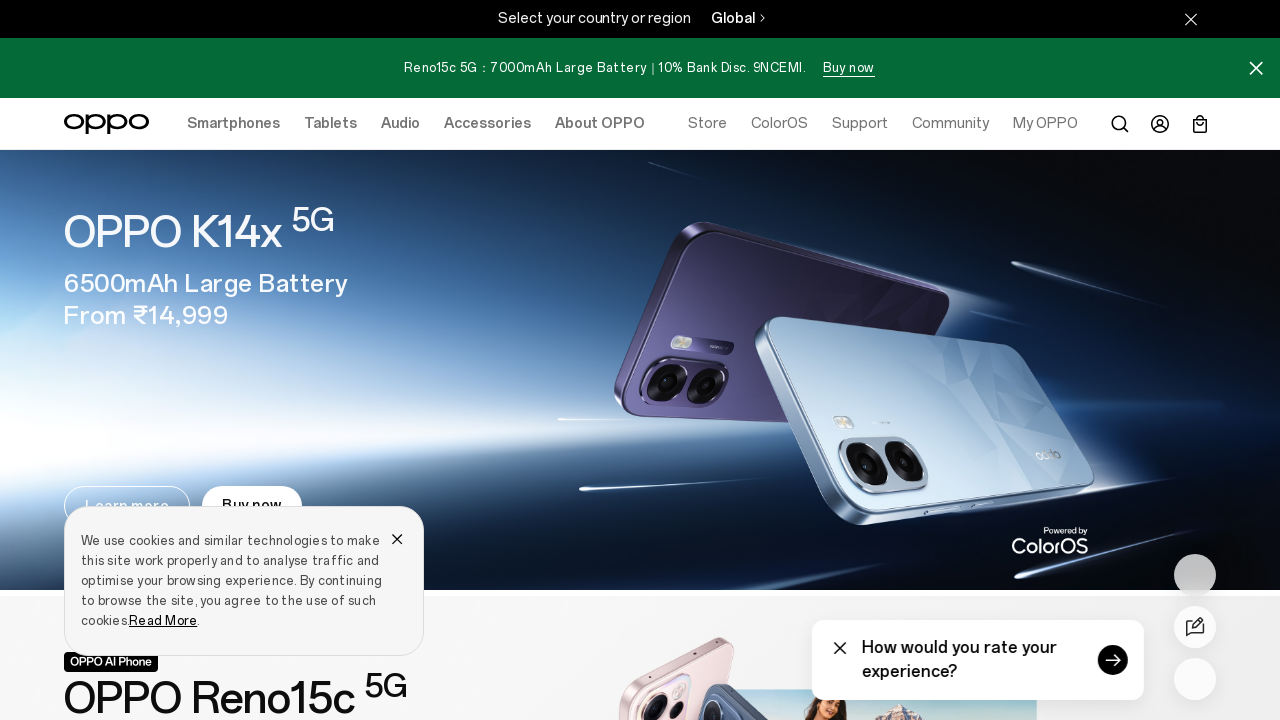

Verified body element loaded on OPPO India website
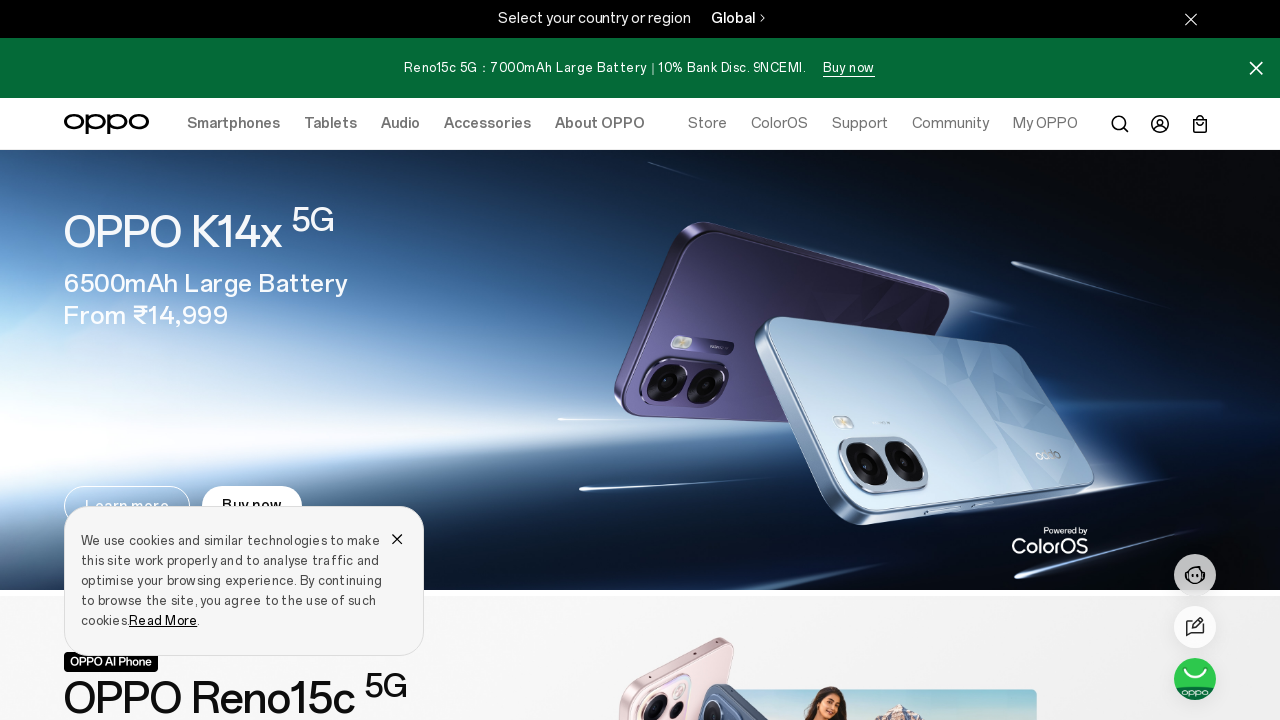

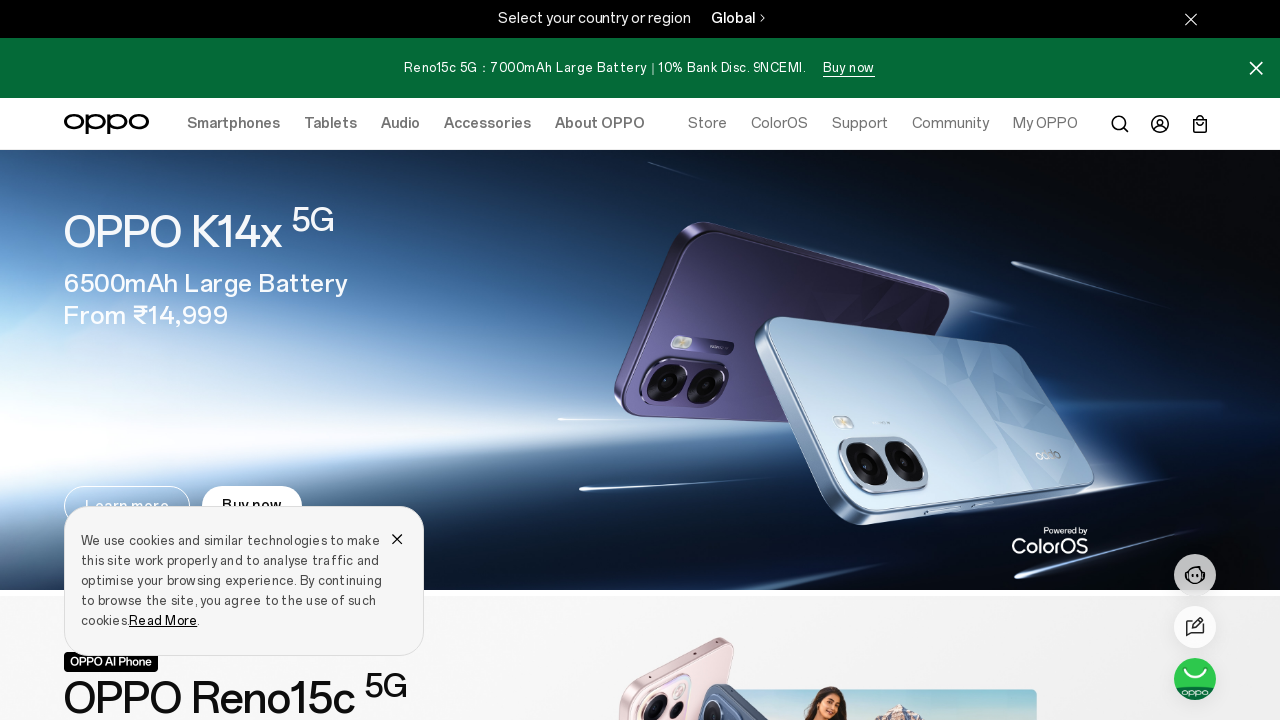